Tests the autocomplete input field by typing a partial country name "Ind" to trigger dynamic dropdown suggestions

Starting URL: https://rahulshettyacademy.com/AutomationPractice/

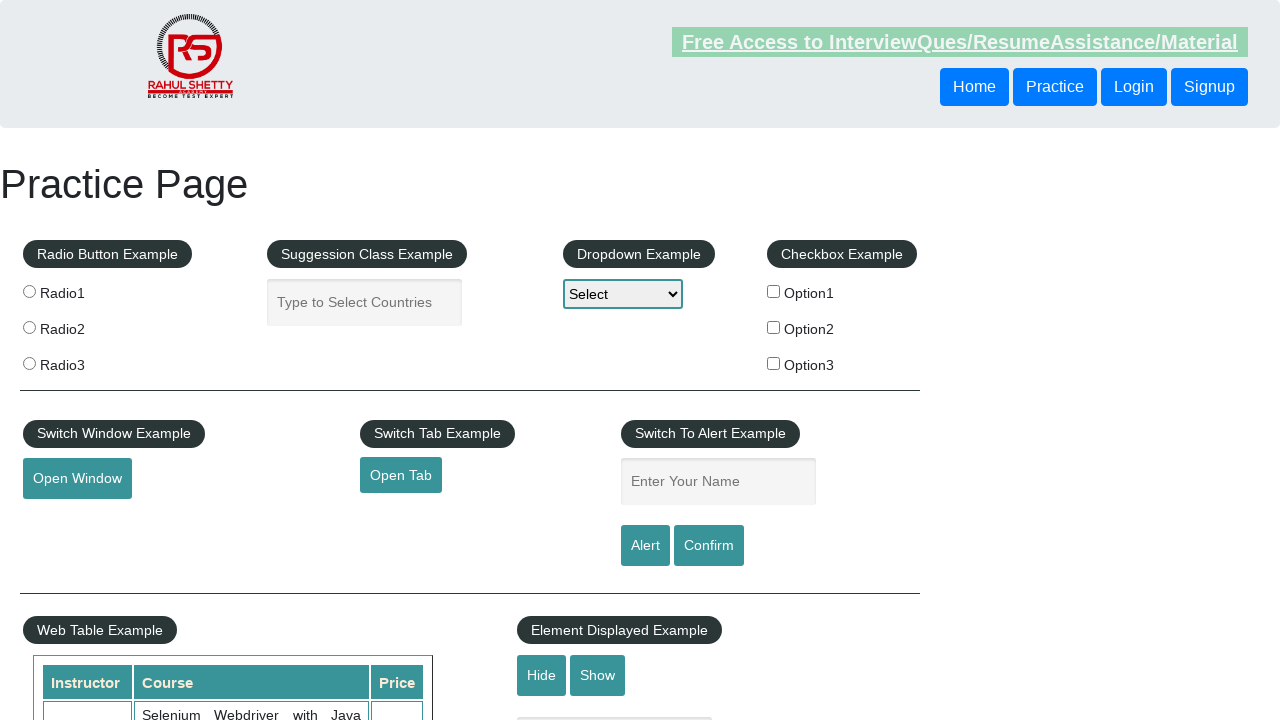

Typed 'Ind' into autocomplete field to trigger dropdown suggestions on #autocomplete
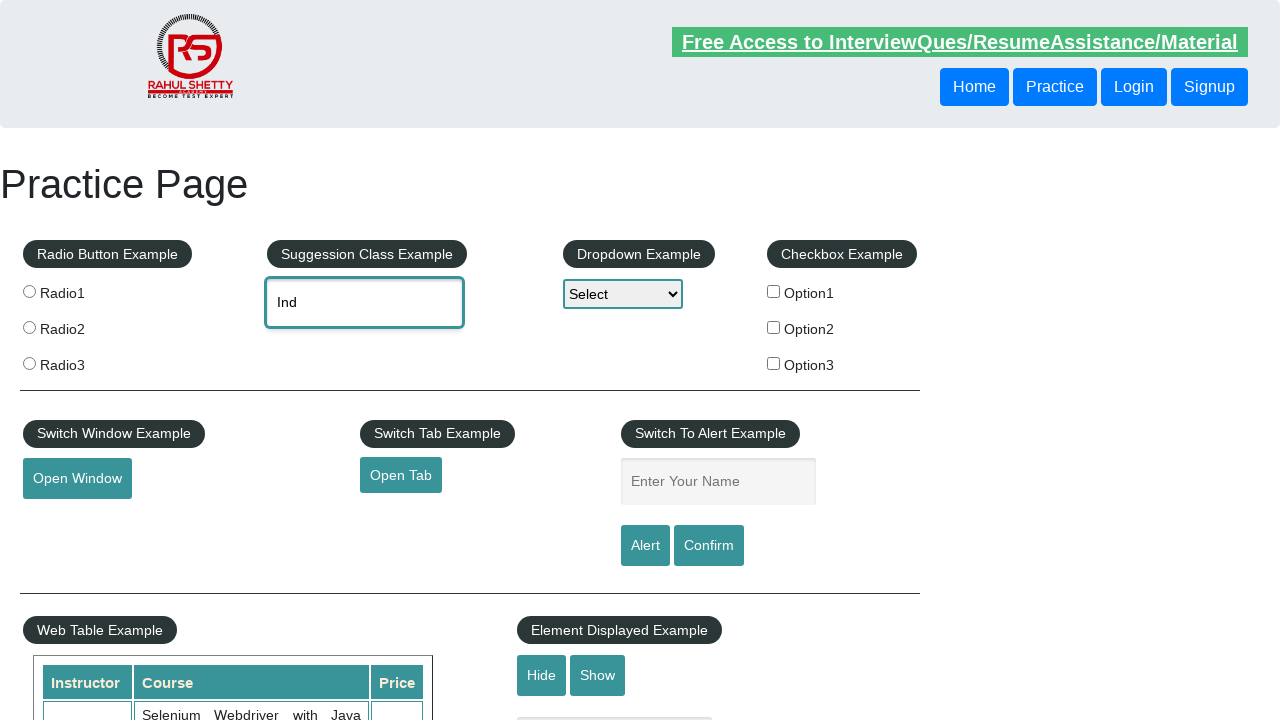

Dynamic dropdown suggestions appeared with matching countries
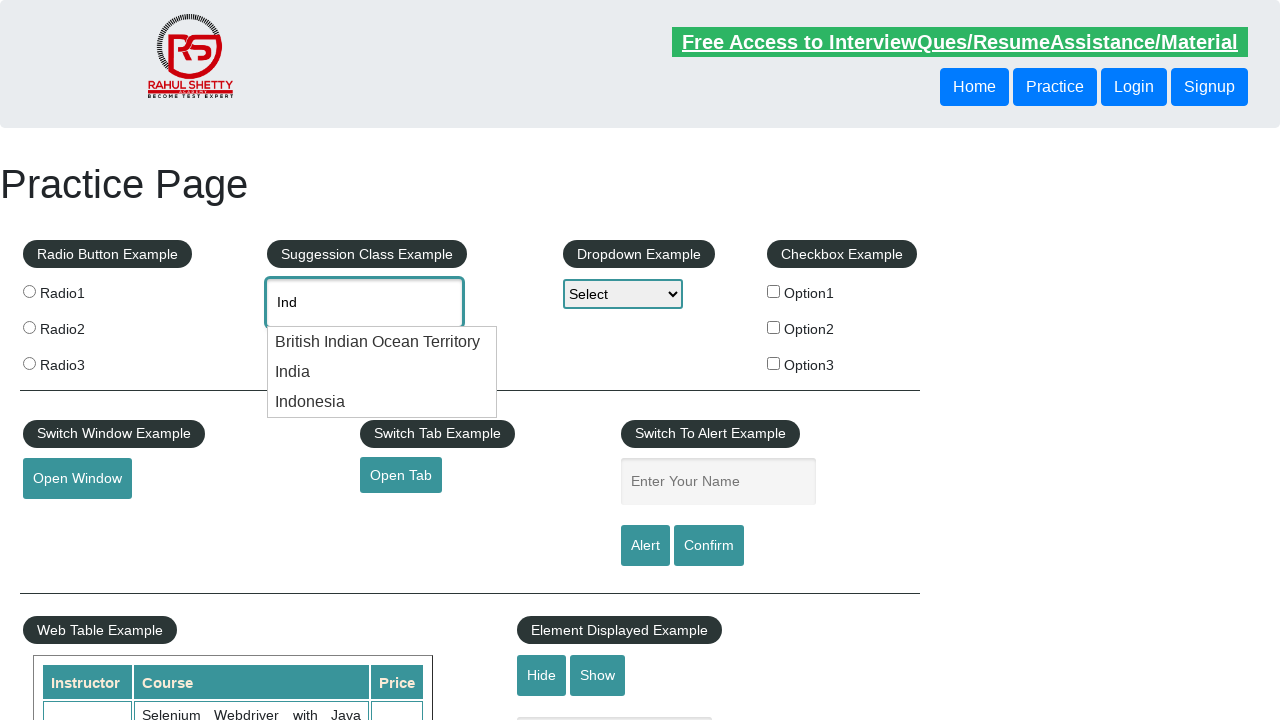

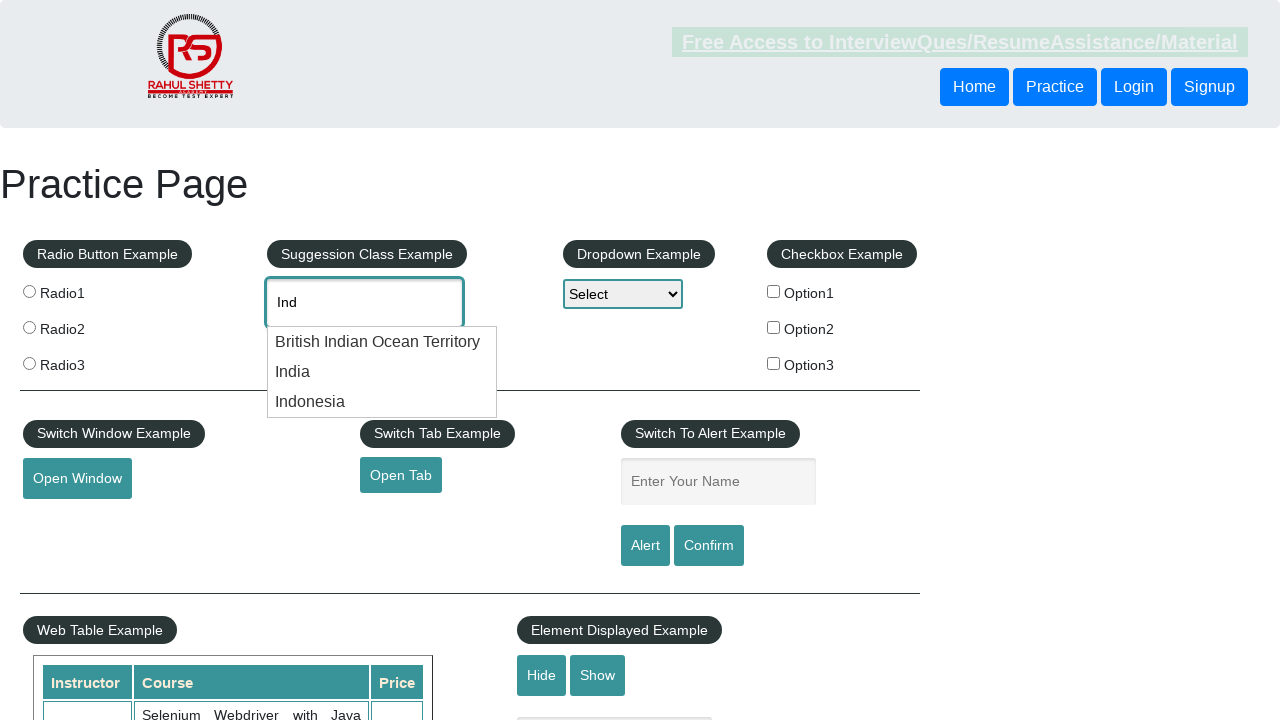